Tests form validation by submitting with password only (no username) to verify error handling

Starting URL: https://erikdark.github.io/Qa_autotests_reg_form_pop_up/

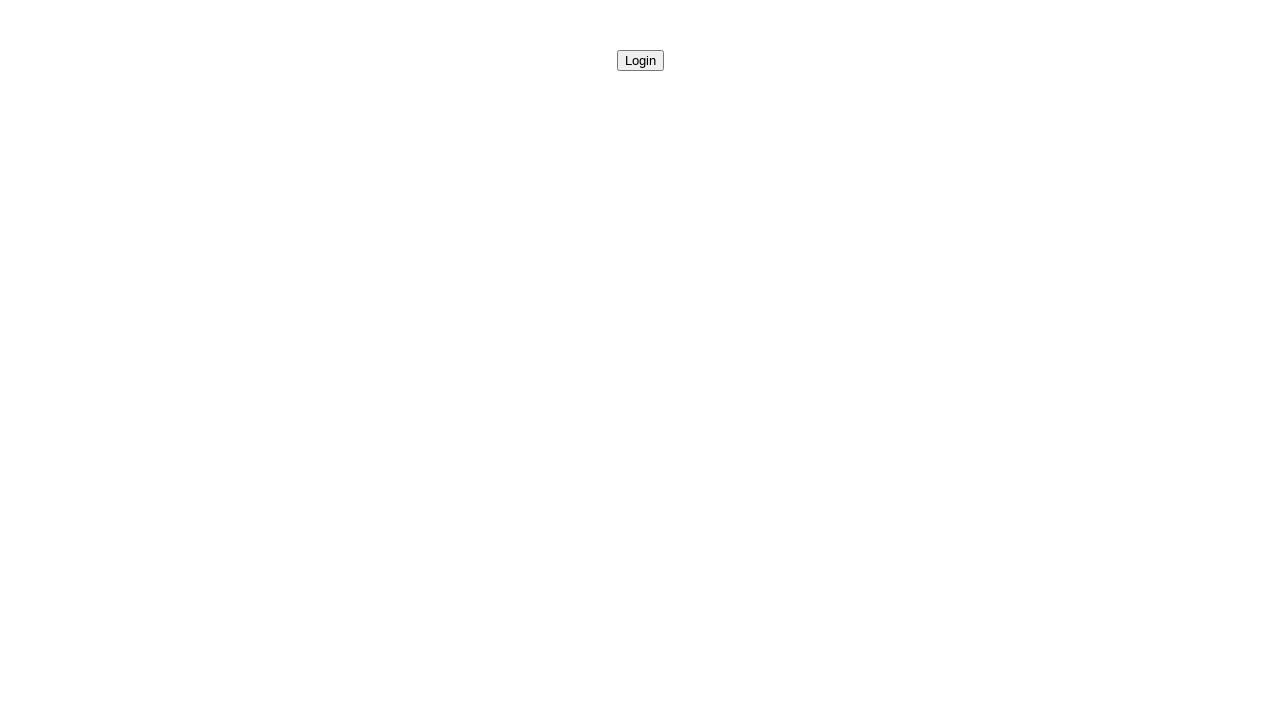

Clicked modal open button at (640, 60) on #openModalButton
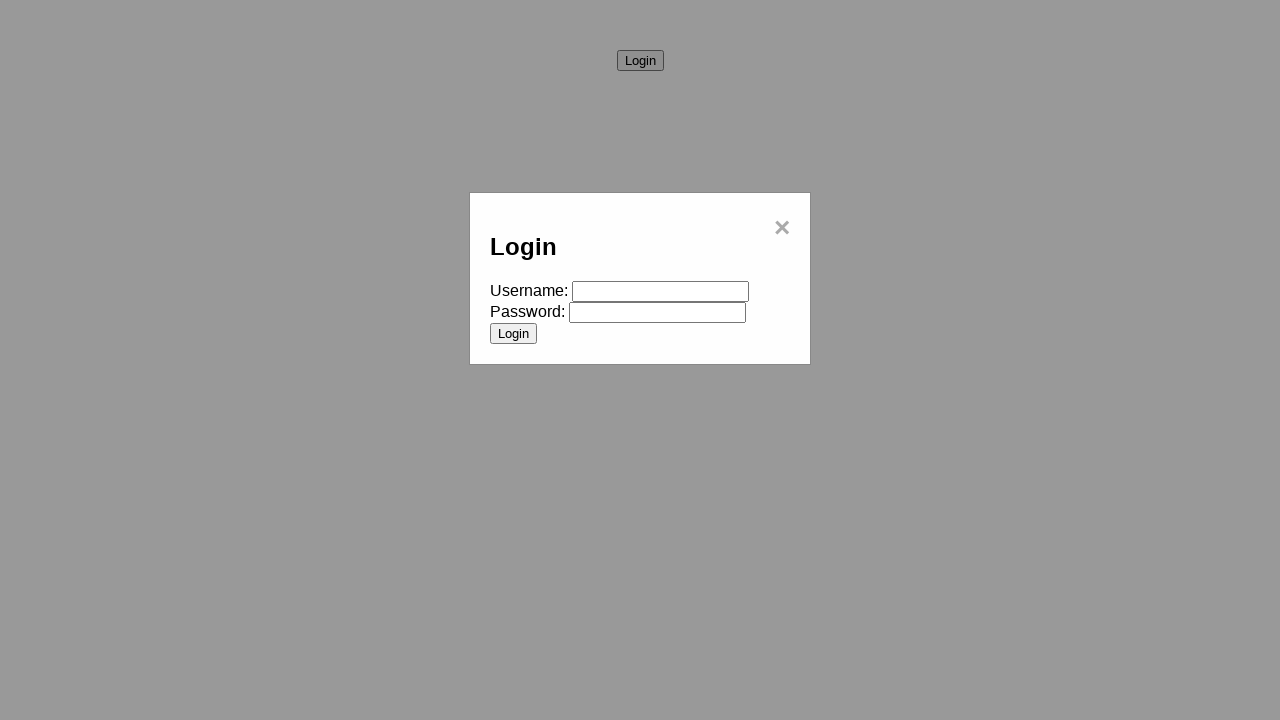

Filled password field with 'password123' (username left empty) on #password
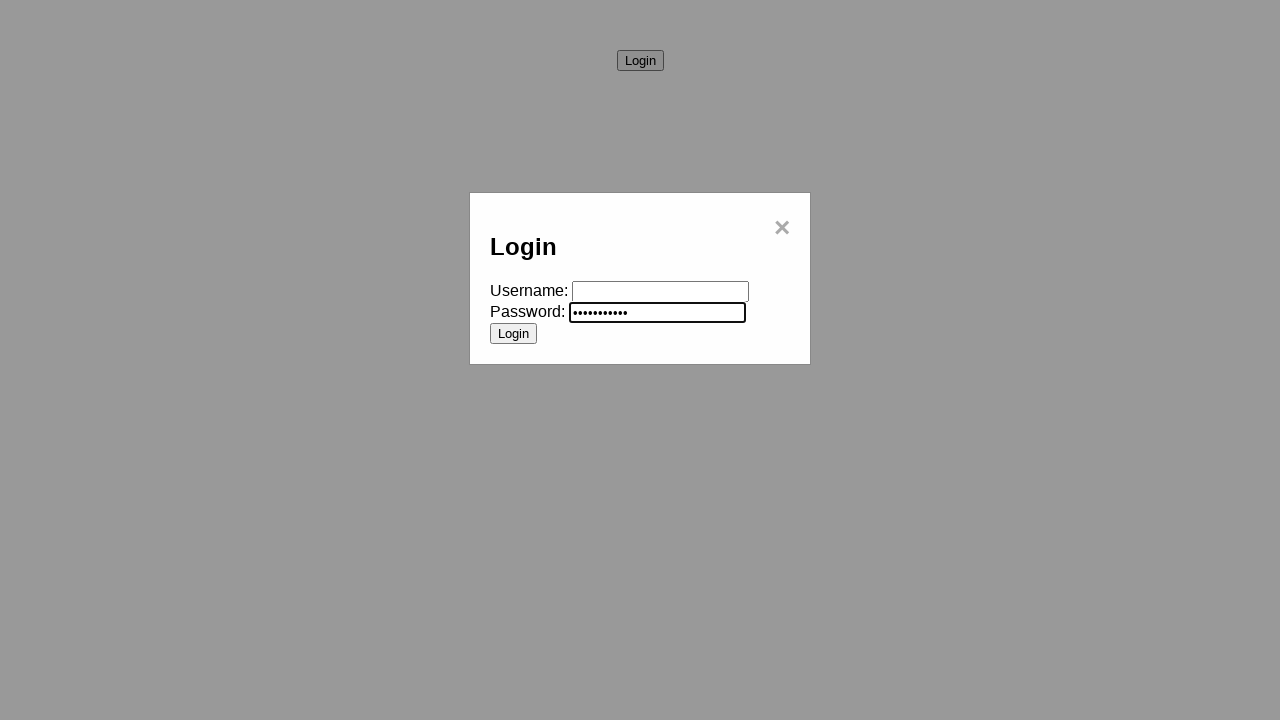

Clicked submit button without entering username at (514, 333) on [type="submit"]
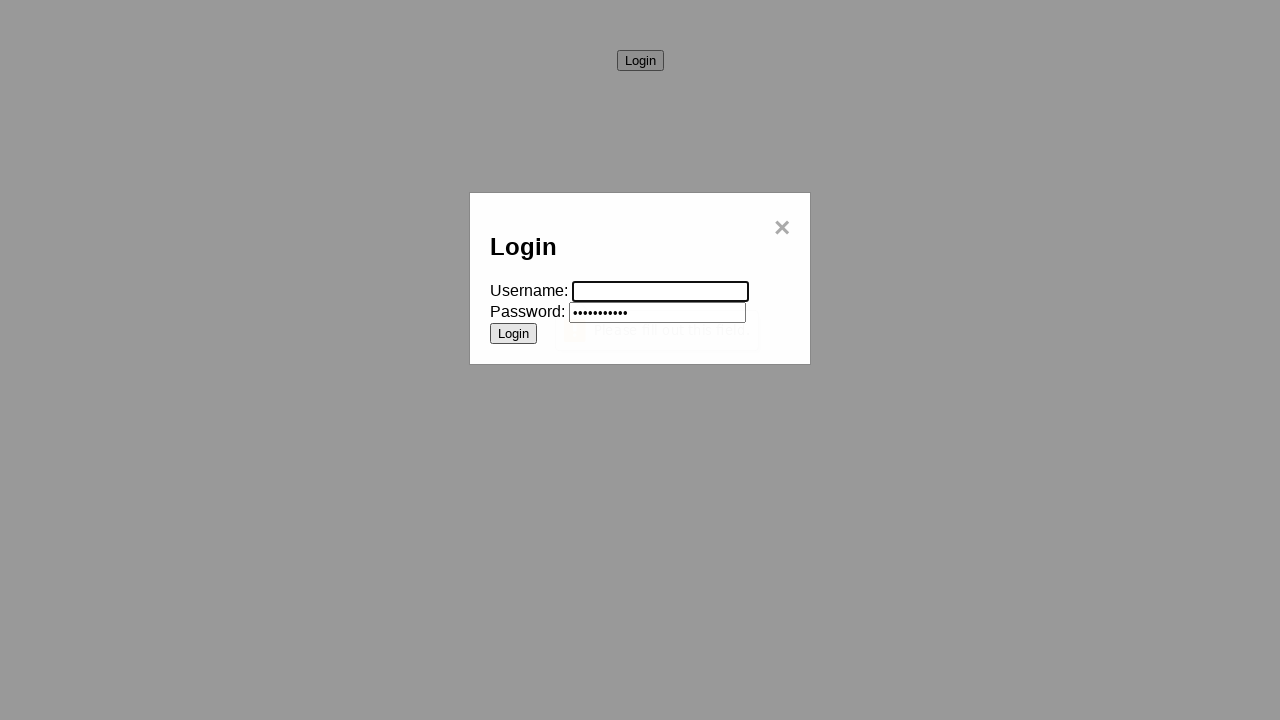

Verified submit button remains visible after validation failure
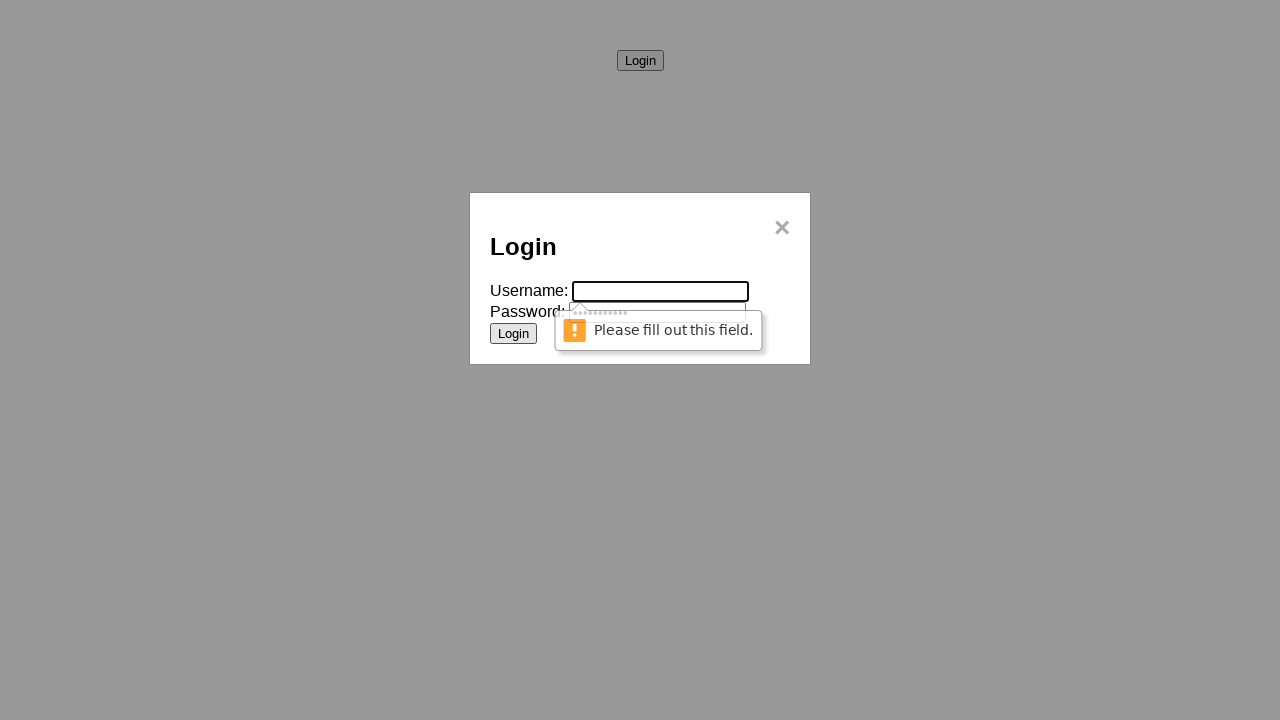

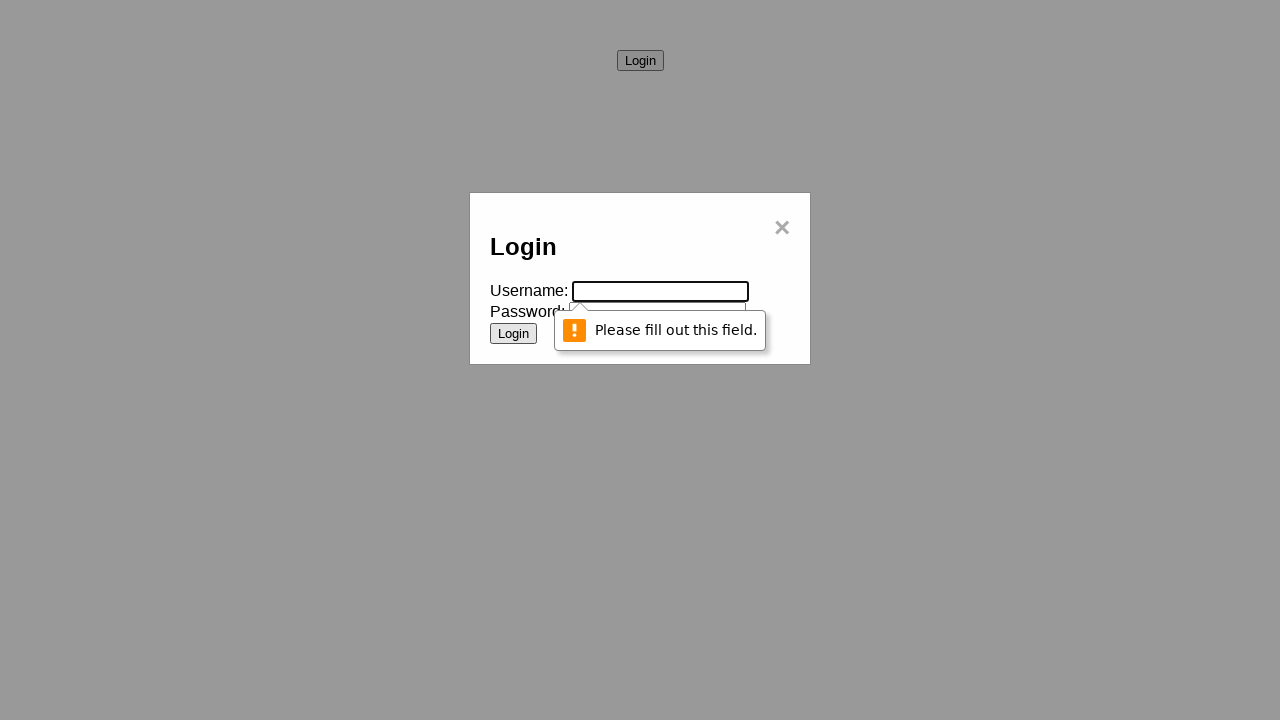